Tests that a user can modify input values in the form fields

Starting URL: https://www.myrapname.com

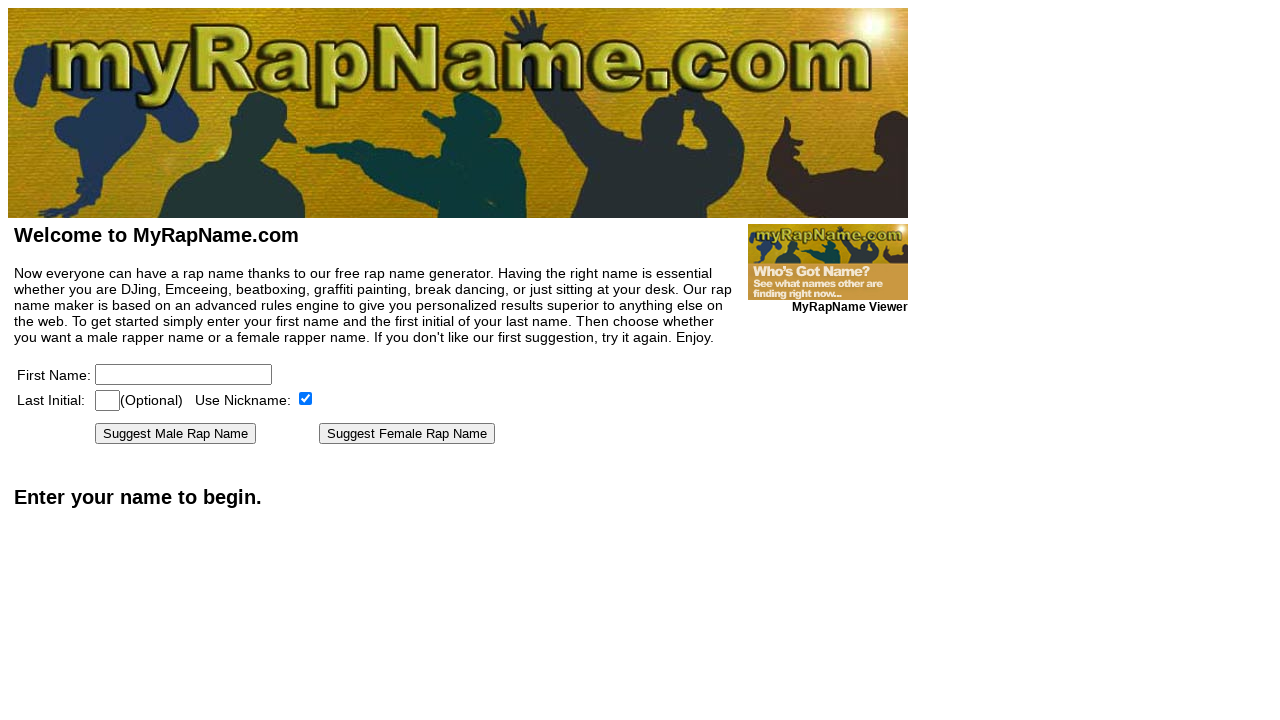

Filled first name input field with 'Kristi' on [name=firstname]
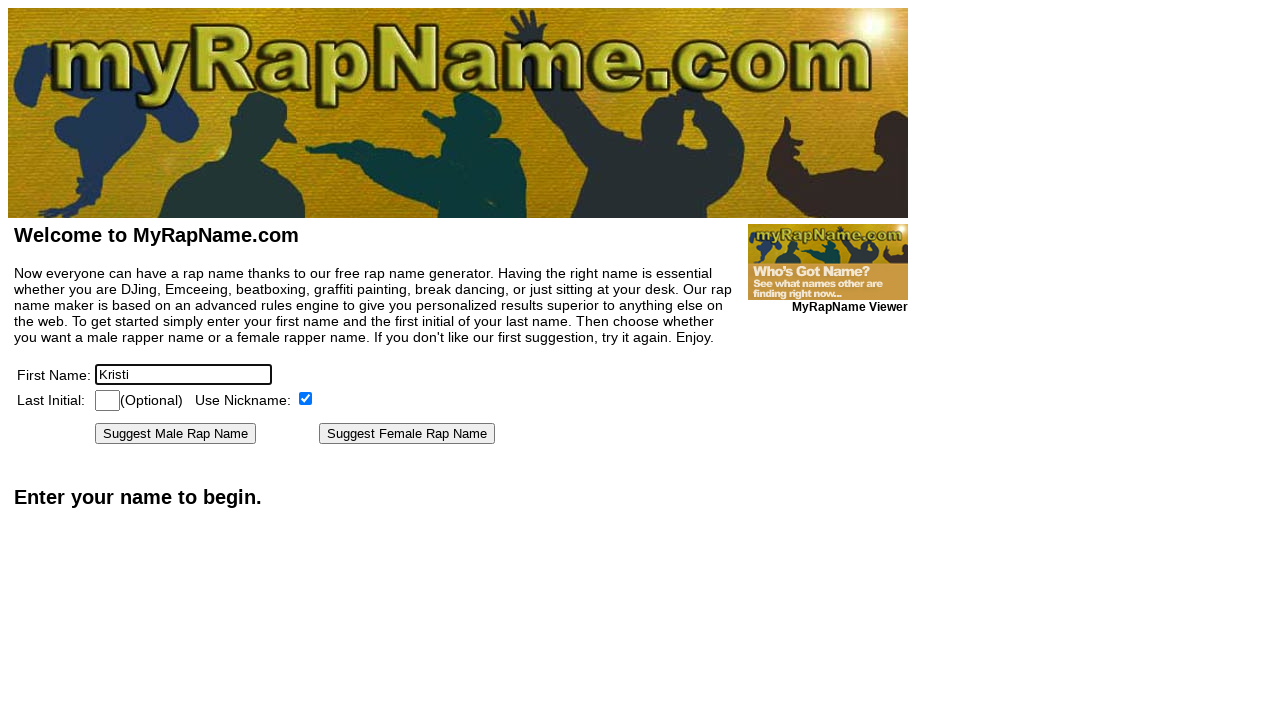

Filled last initial input field with 'A' on [name=lastinitial]
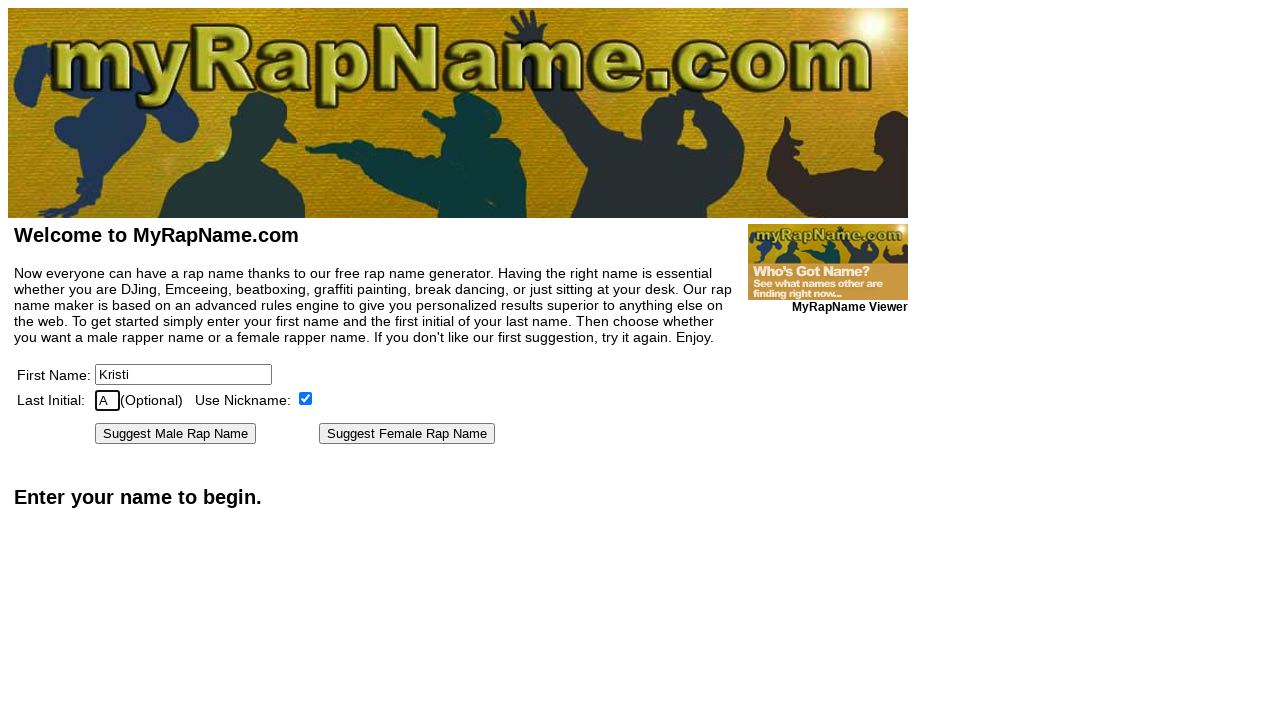

Unchecked the checkbox at (306, 398) on [type=checkbox]
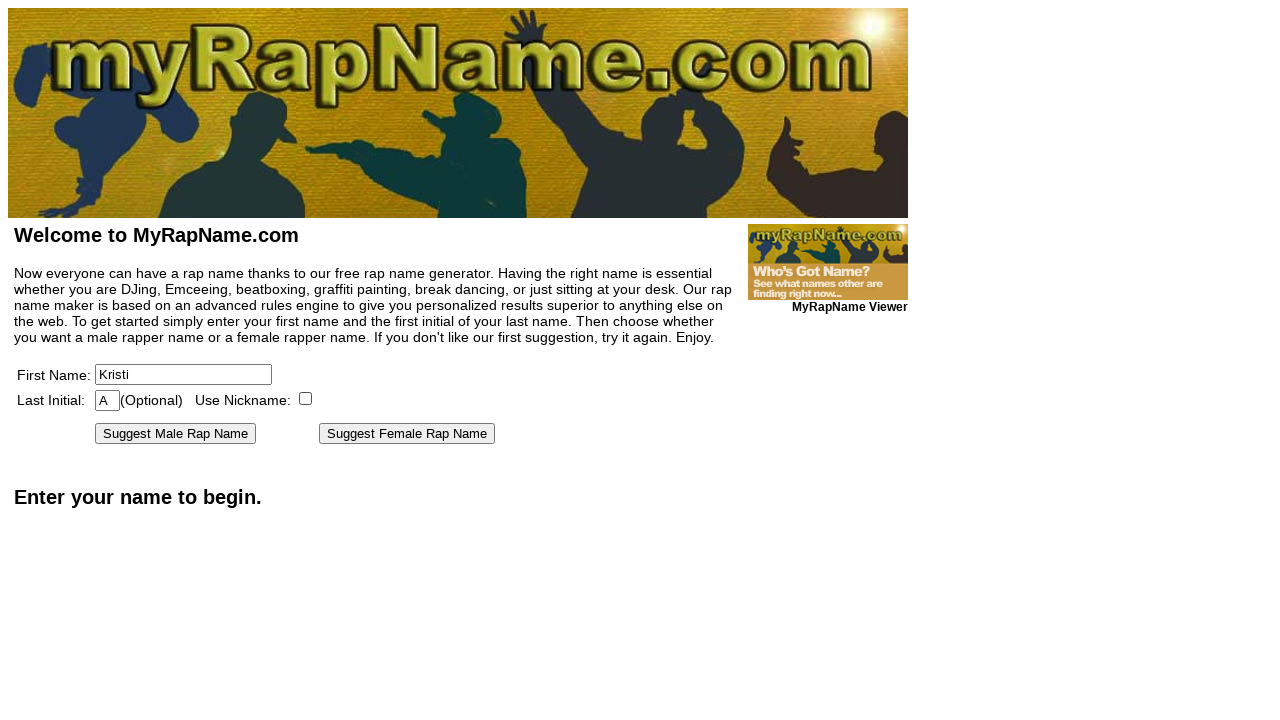

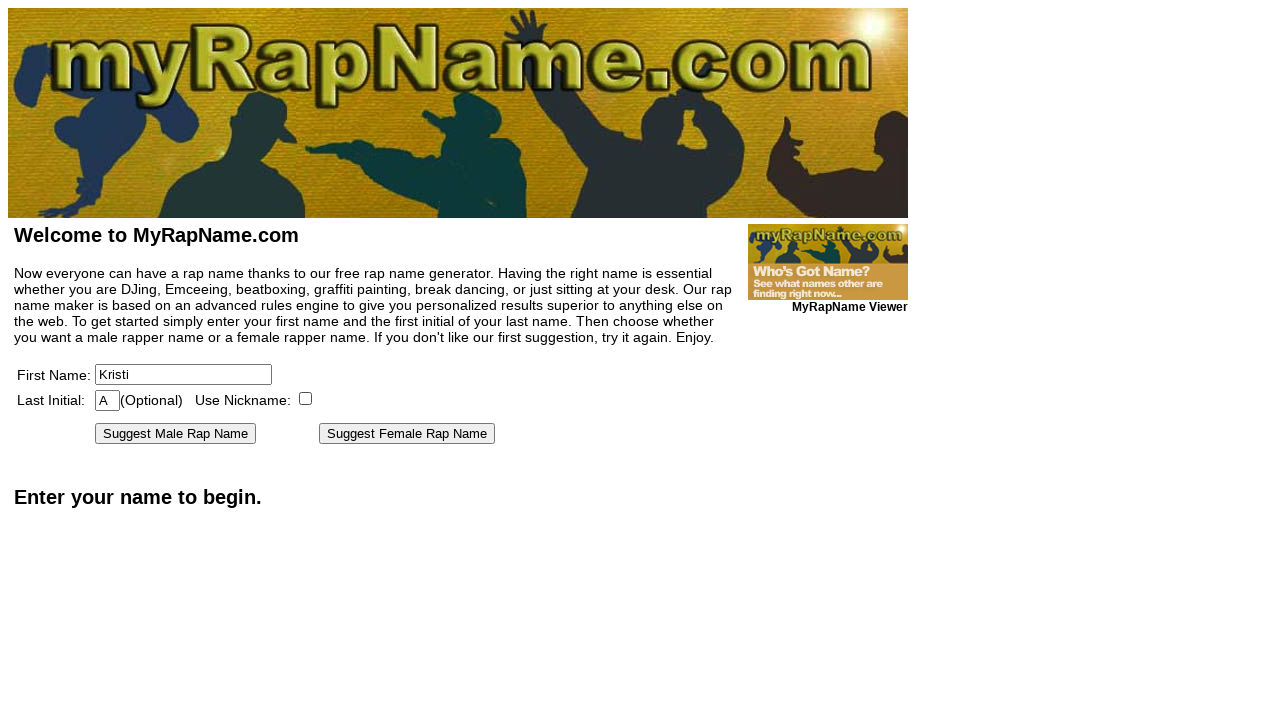